Tests an Angular calculator application by entering two numbers (1221 and 2122) into the input fields and clicking the calculate button to perform the operation.

Starting URL: https://juliemr.github.io/protractor-demo

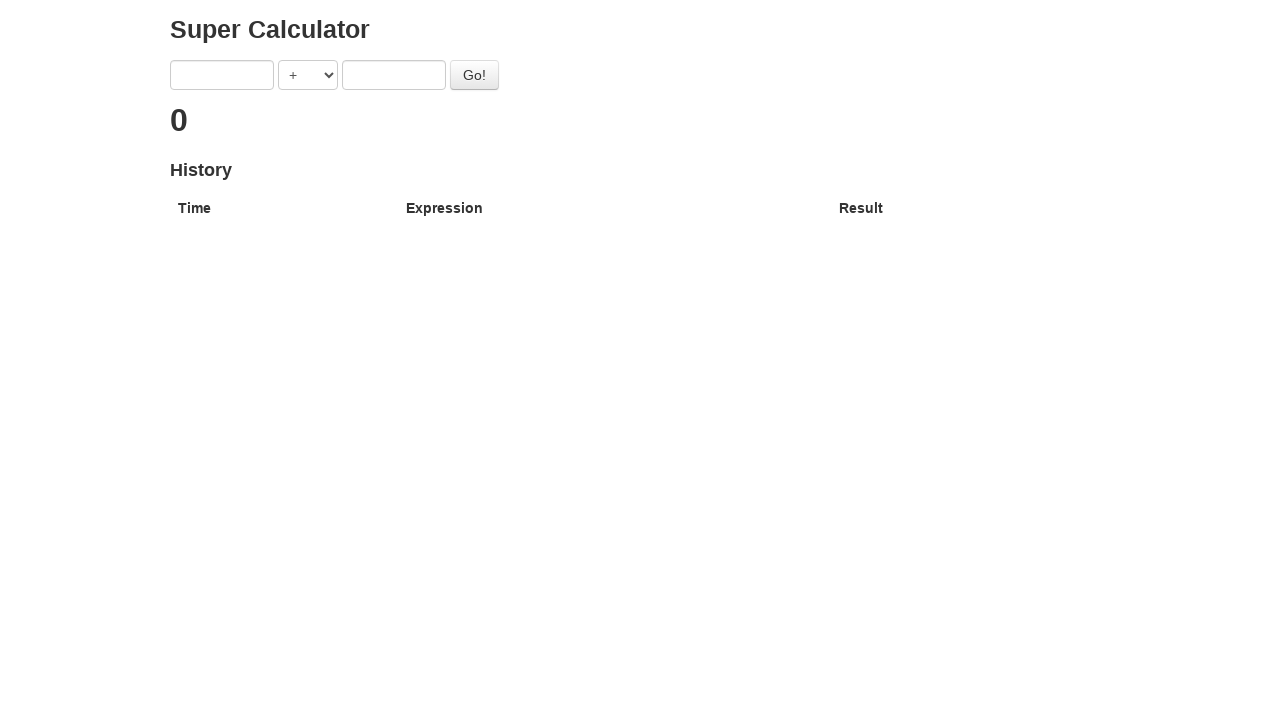

Entered first number 1221 into the first input field on input[ng-model='first']
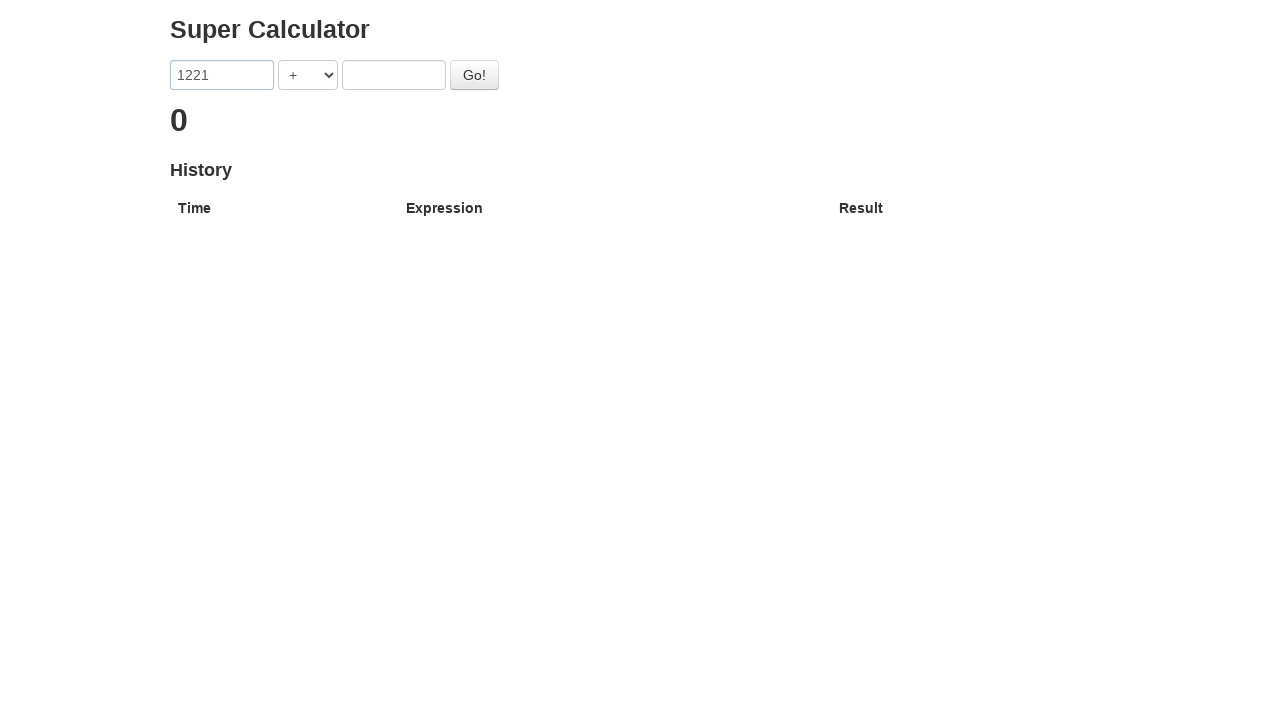

Entered second number 2122 into the second input field on input[ng-model='second']
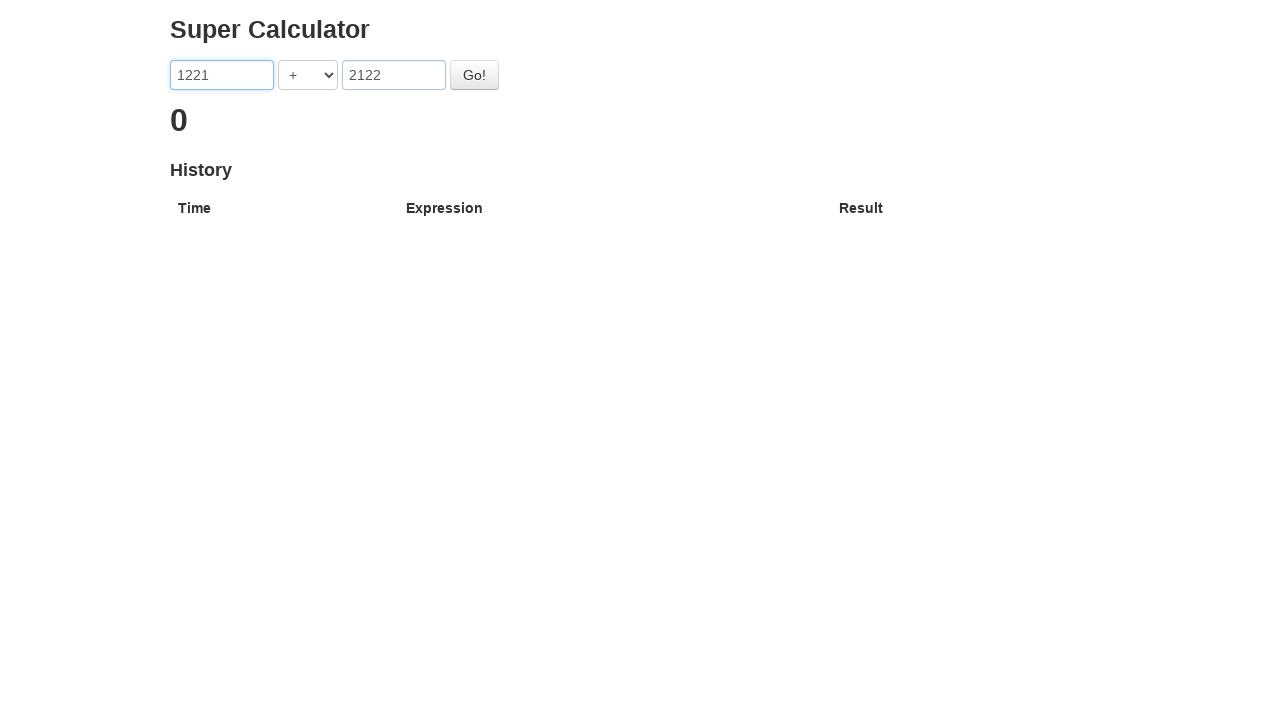

Clicked the Go button to perform the calculation at (474, 75) on #gobutton
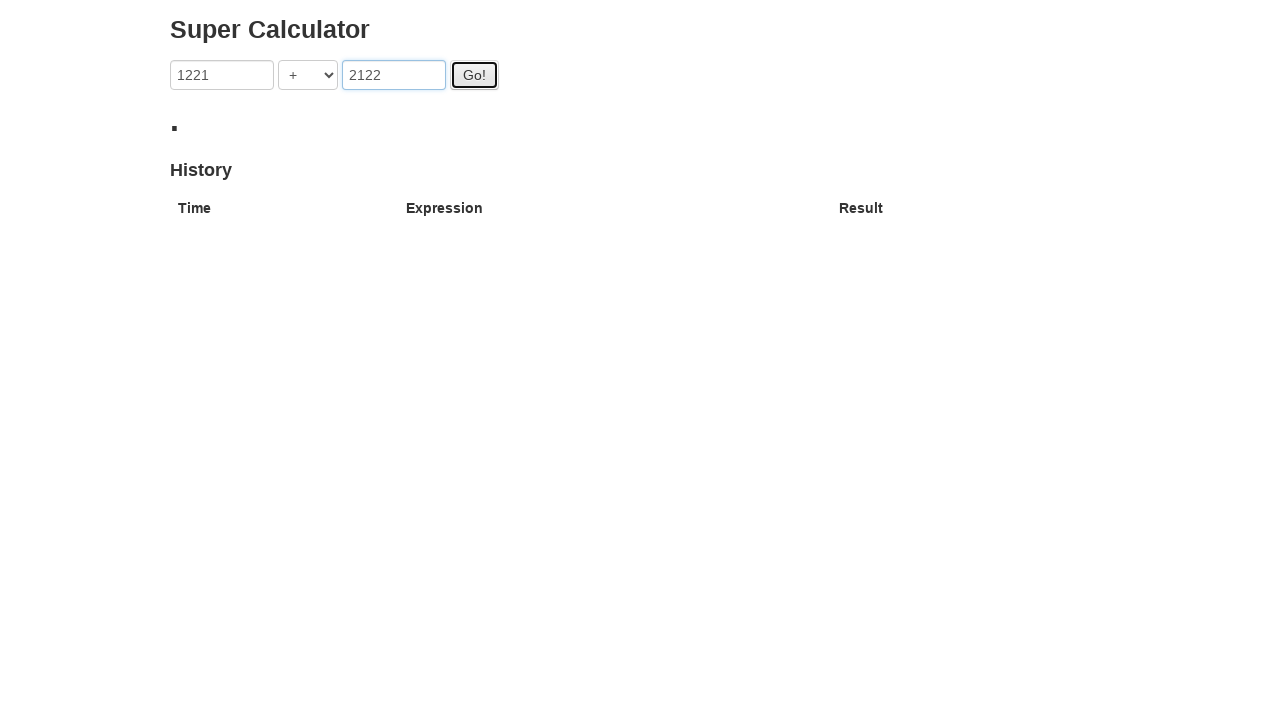

Calculation result appeared on the page
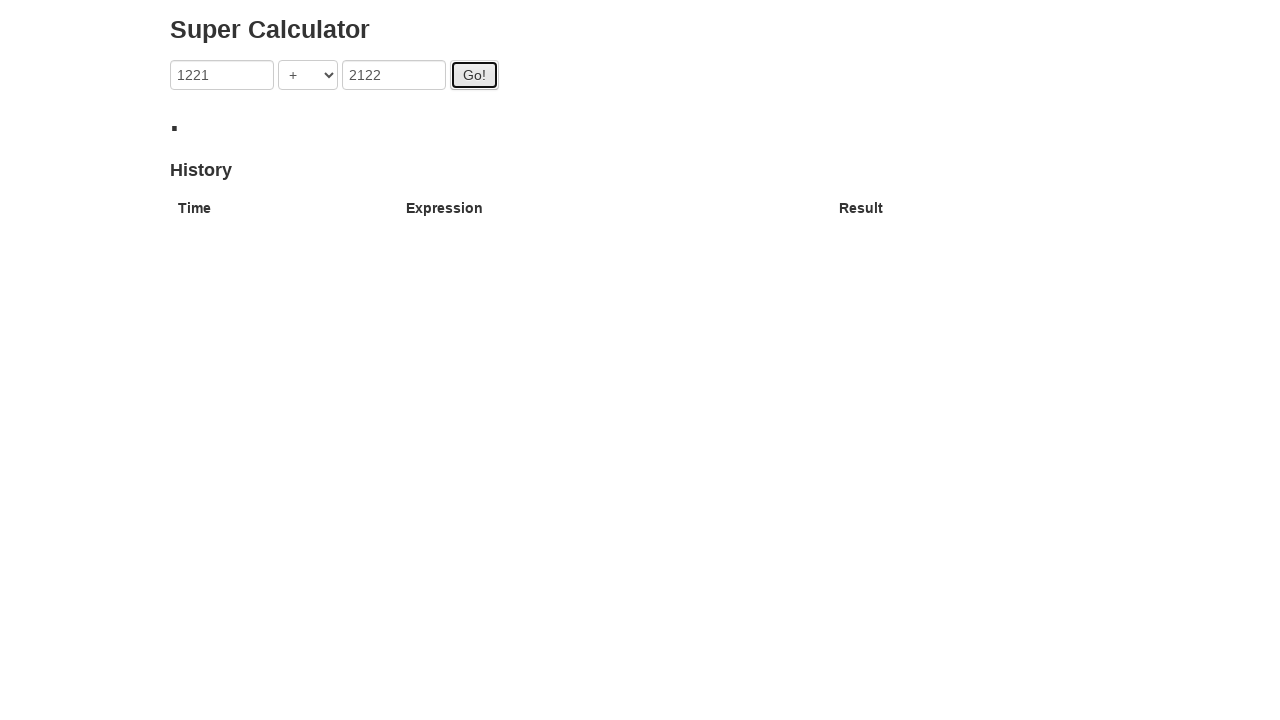

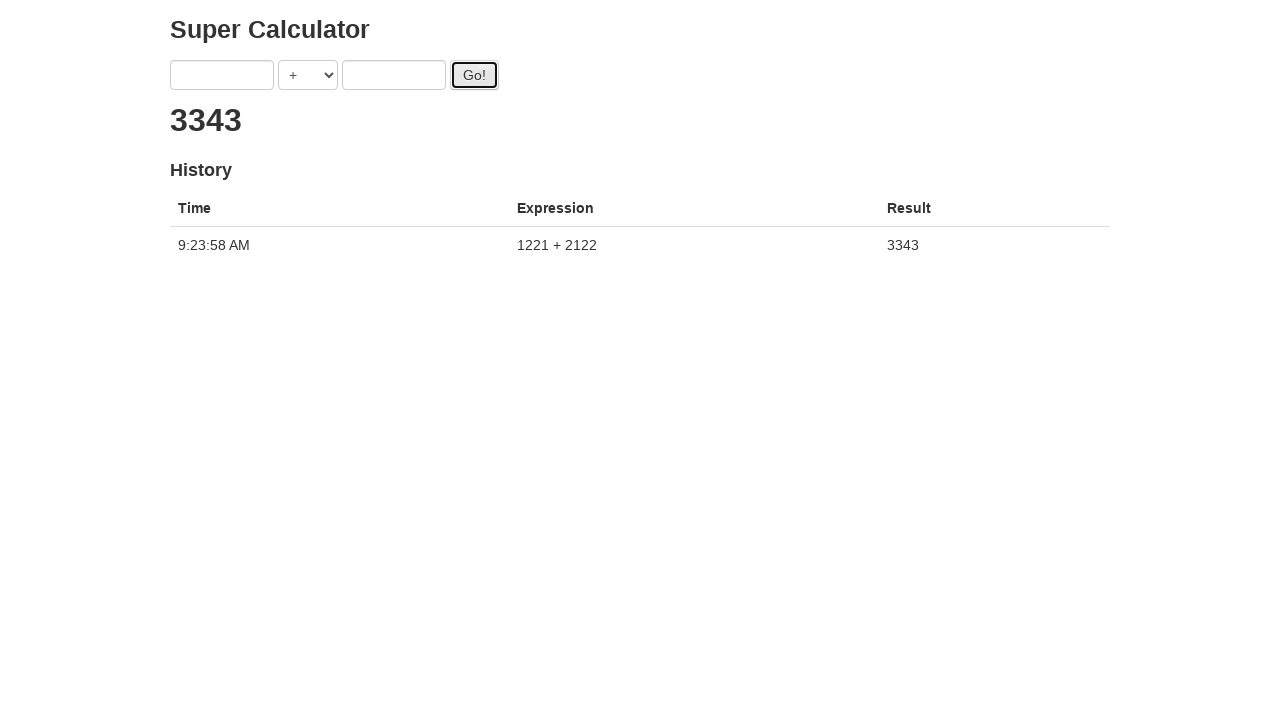